Tests JavaScript alert handling by clicking buttons that trigger different types of alerts, accepting a simple alert, and interacting with a prompt alert by entering text and accepting it.

Starting URL: https://demoqa.com/alerts

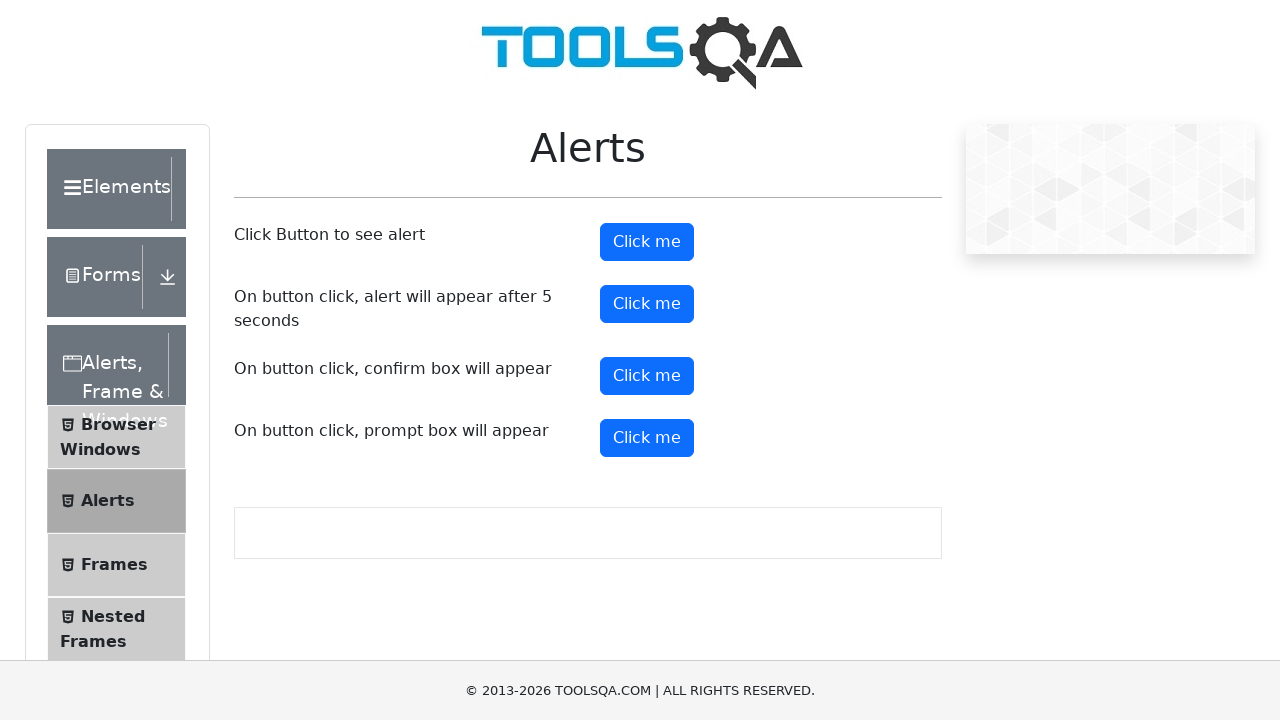

Clicked the first alert button at (647, 242) on #alertButton
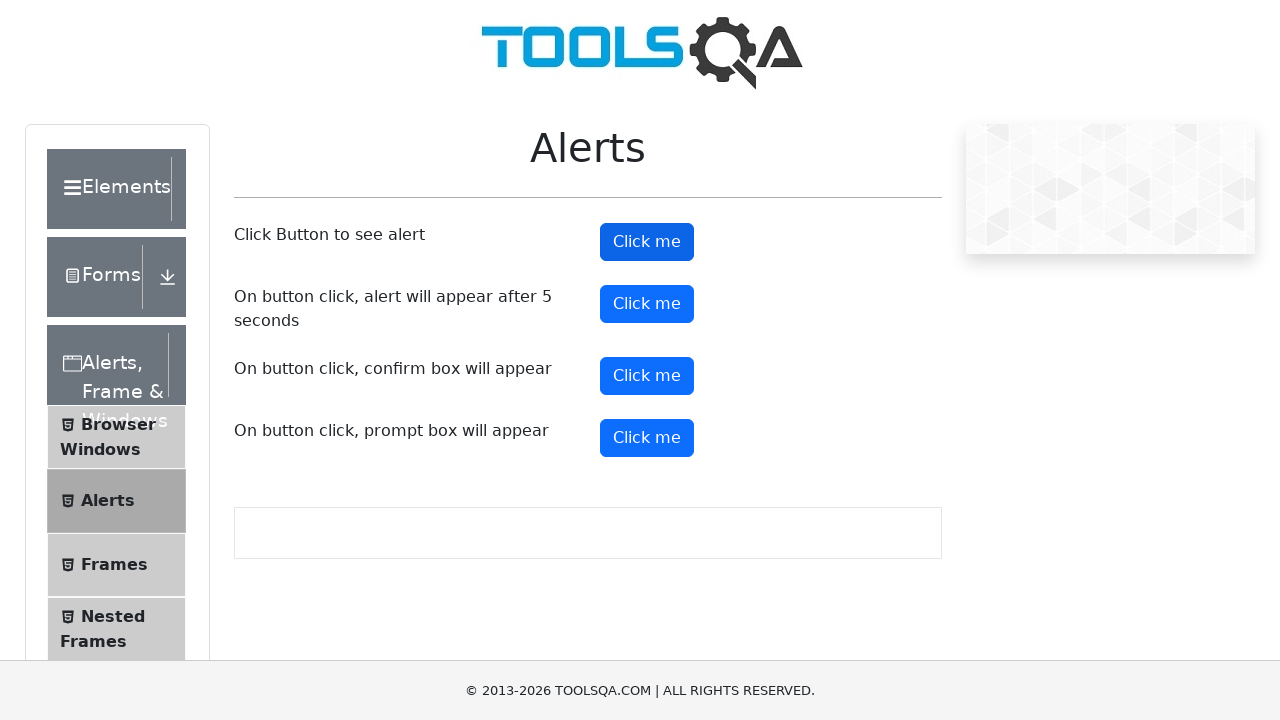

Set up dialog handler to accept alerts
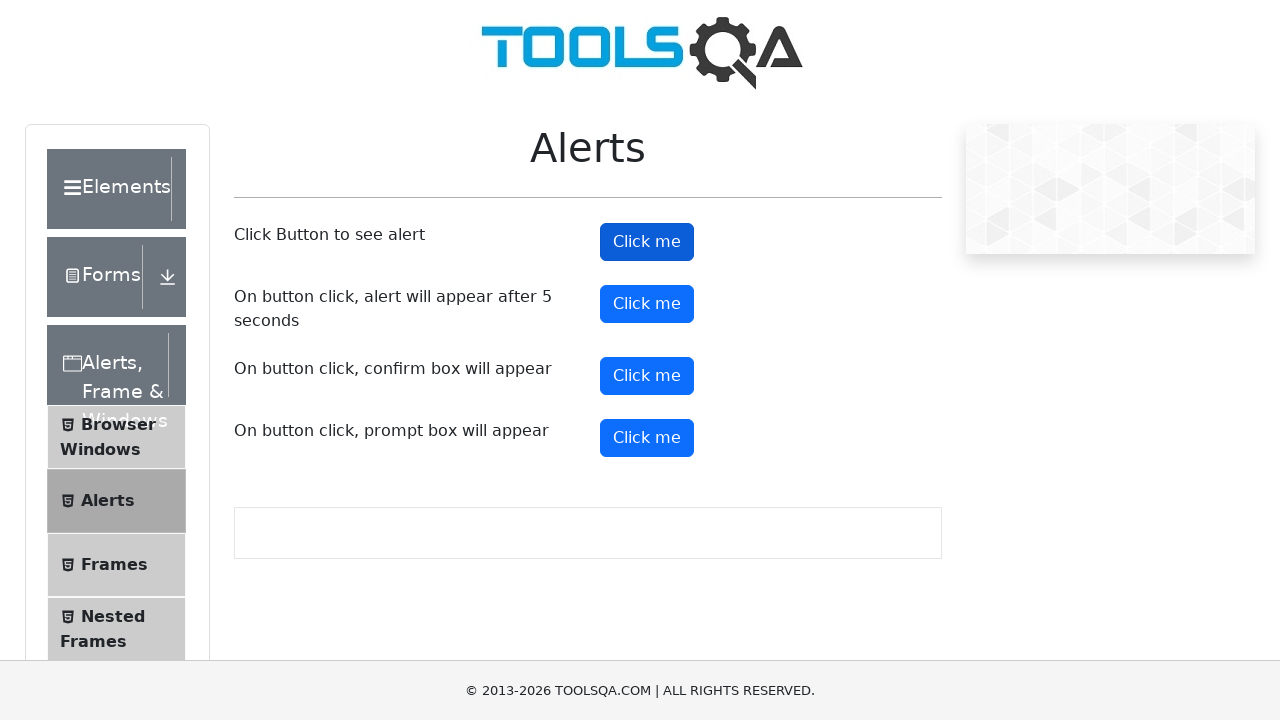

Waited for alert to be processed
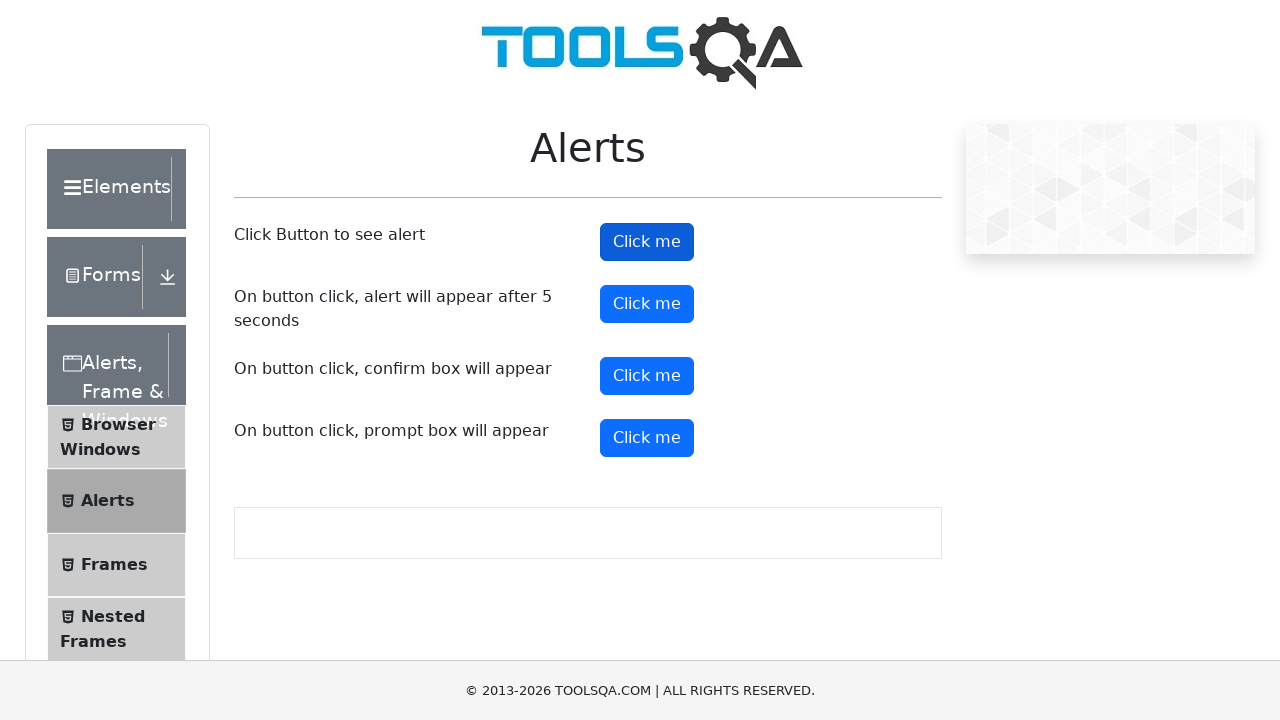

Located the prompt button
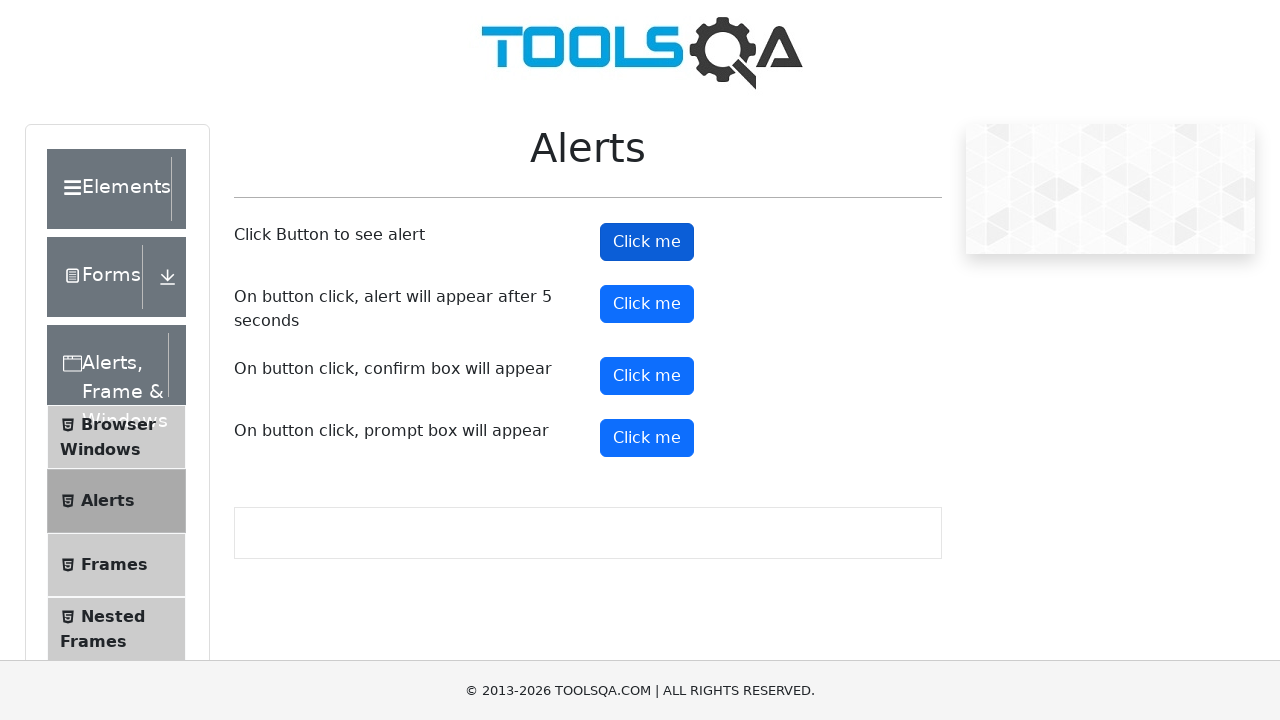

Scrolled prompt button into view
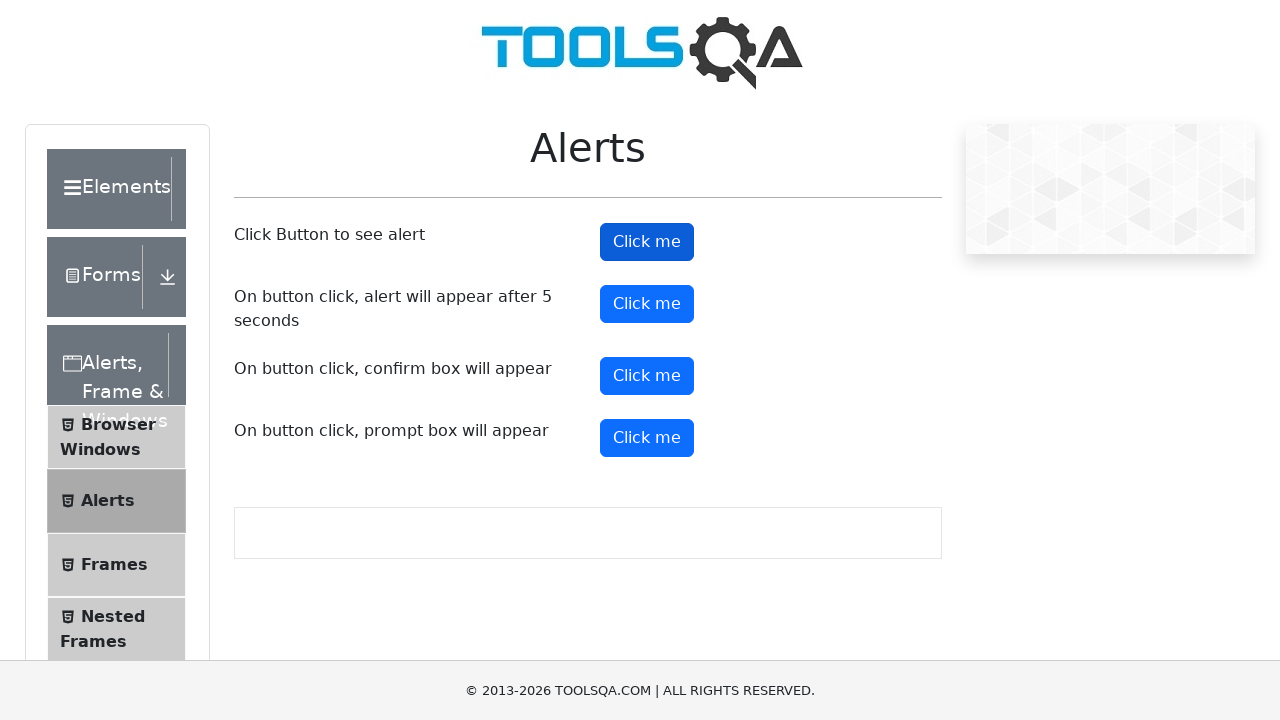

Set up dialog handler to accept prompt with text 'HelloWorld'
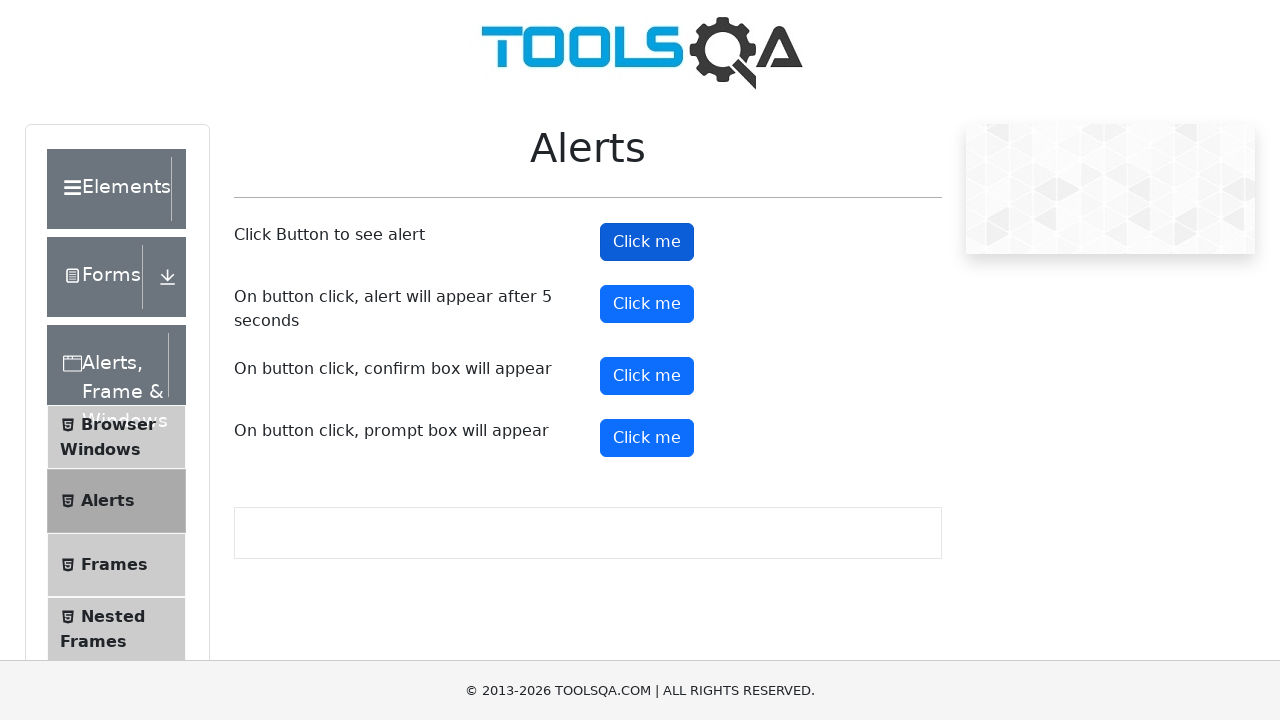

Clicked the prompt button at (647, 438) on #promtButton
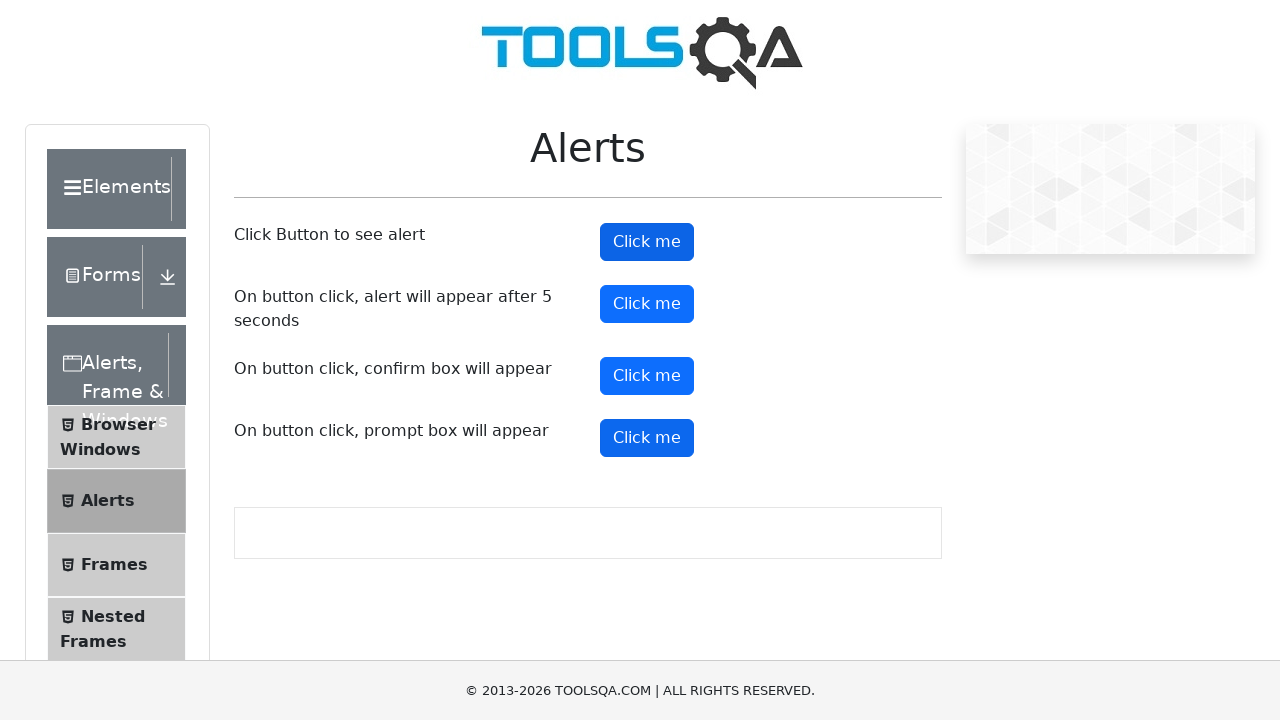

Waited for prompt interaction to complete
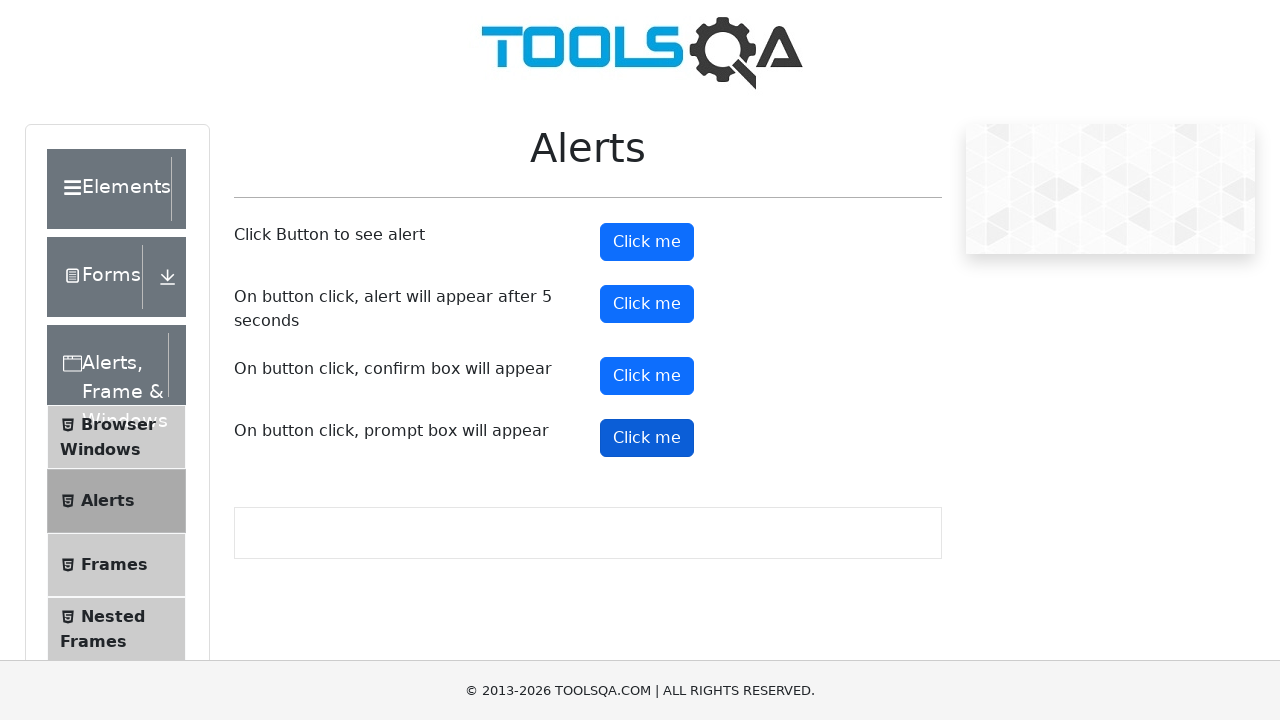

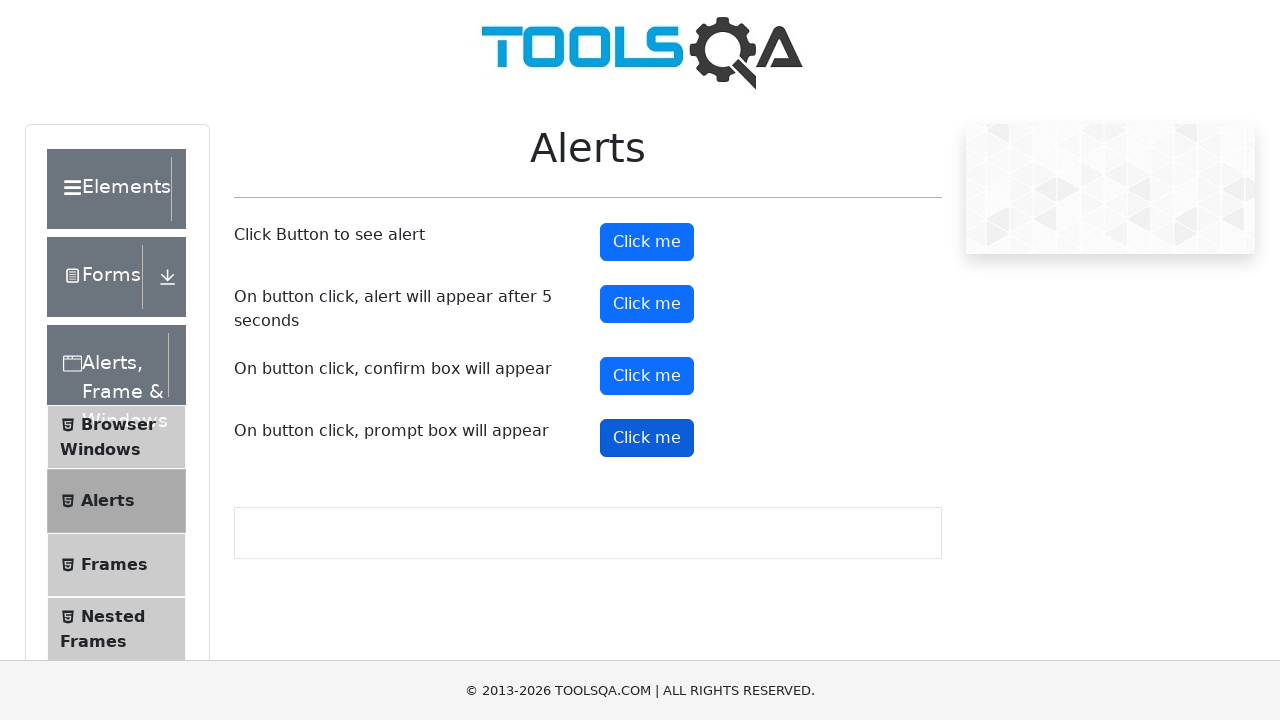